Tests multiple window handling by clicking a link that opens a new window, switching to the child window to read content, then switching back to the parent window to verify navigation works correctly.

Starting URL: http://the-internet.herokuapp.com/

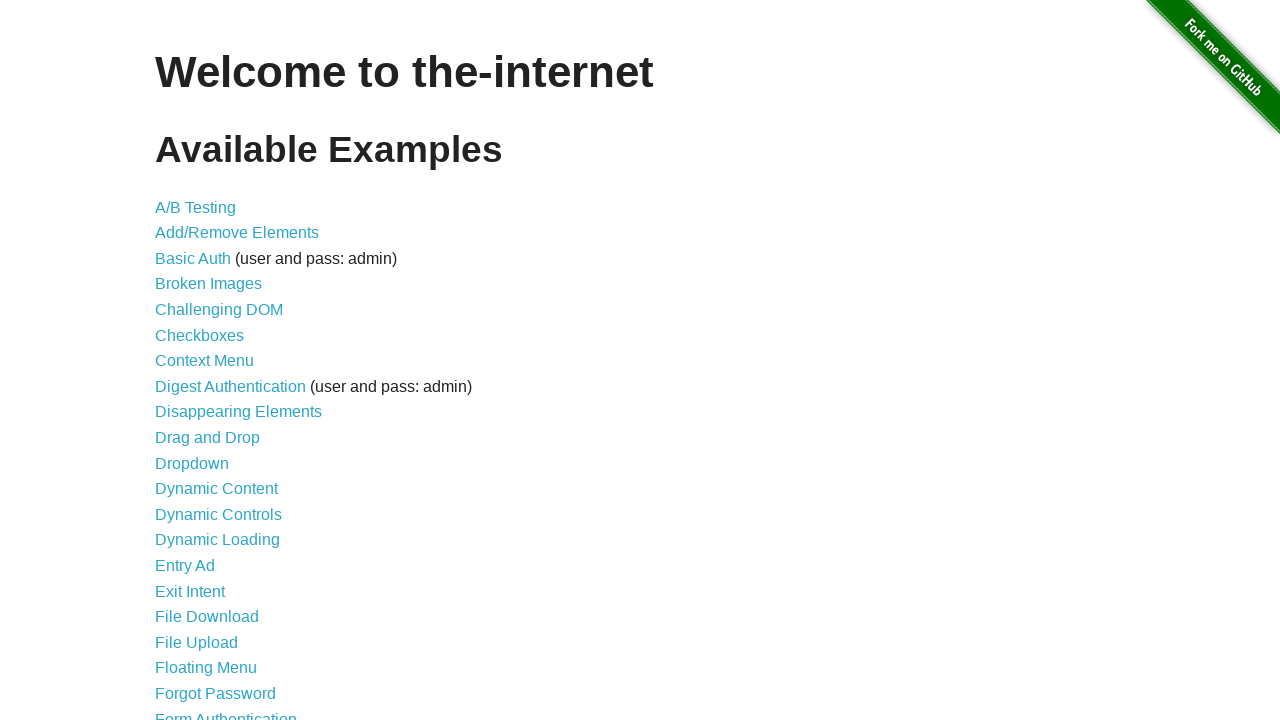

Clicked on 'Multiple Windows' link to navigate to multiple windows test page at (218, 369) on text=Multiple Windows
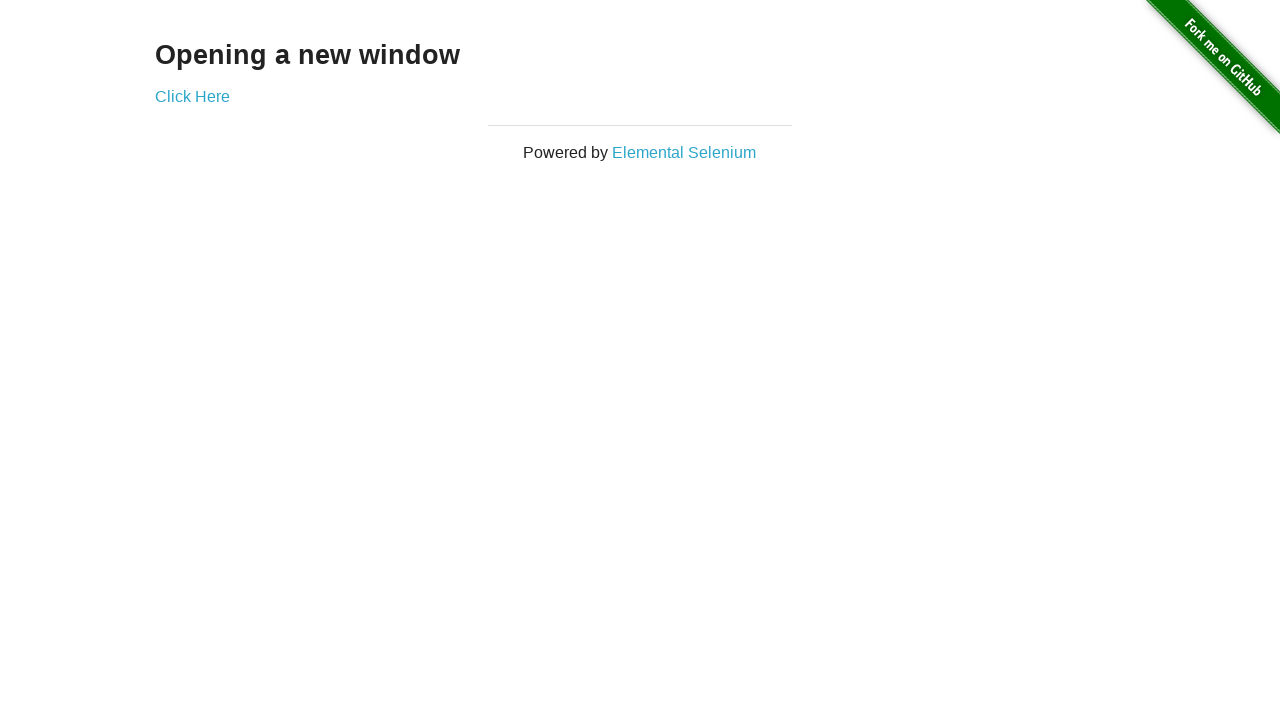

Clicked 'Click Here' link which opened a new window at (192, 96) on text=Click Here
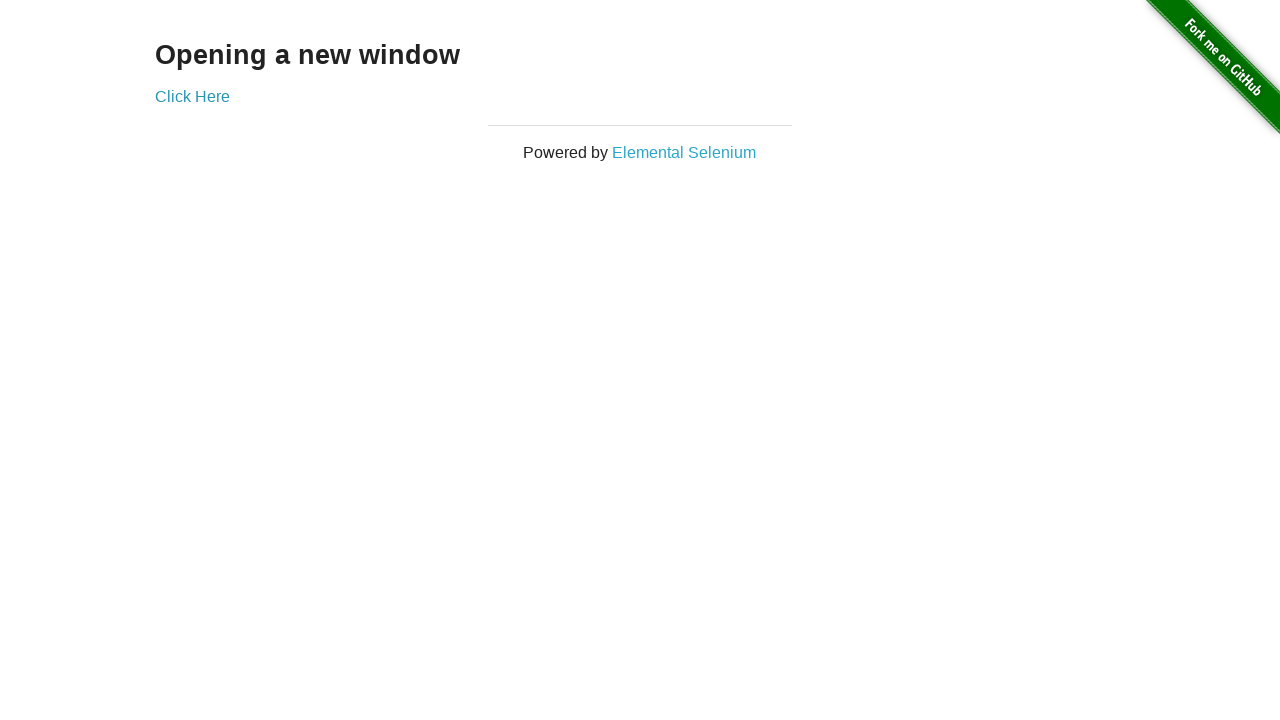

Captured reference to the newly opened child window
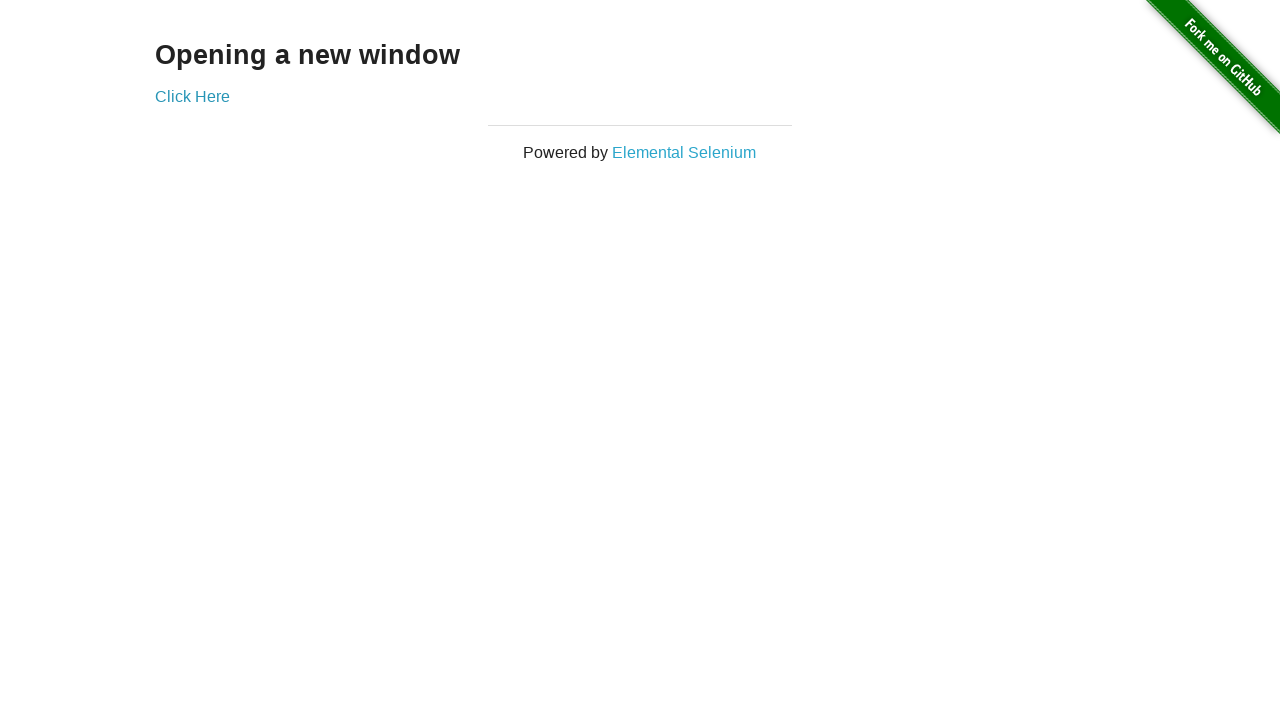

Child window loaded and h3 heading element is present
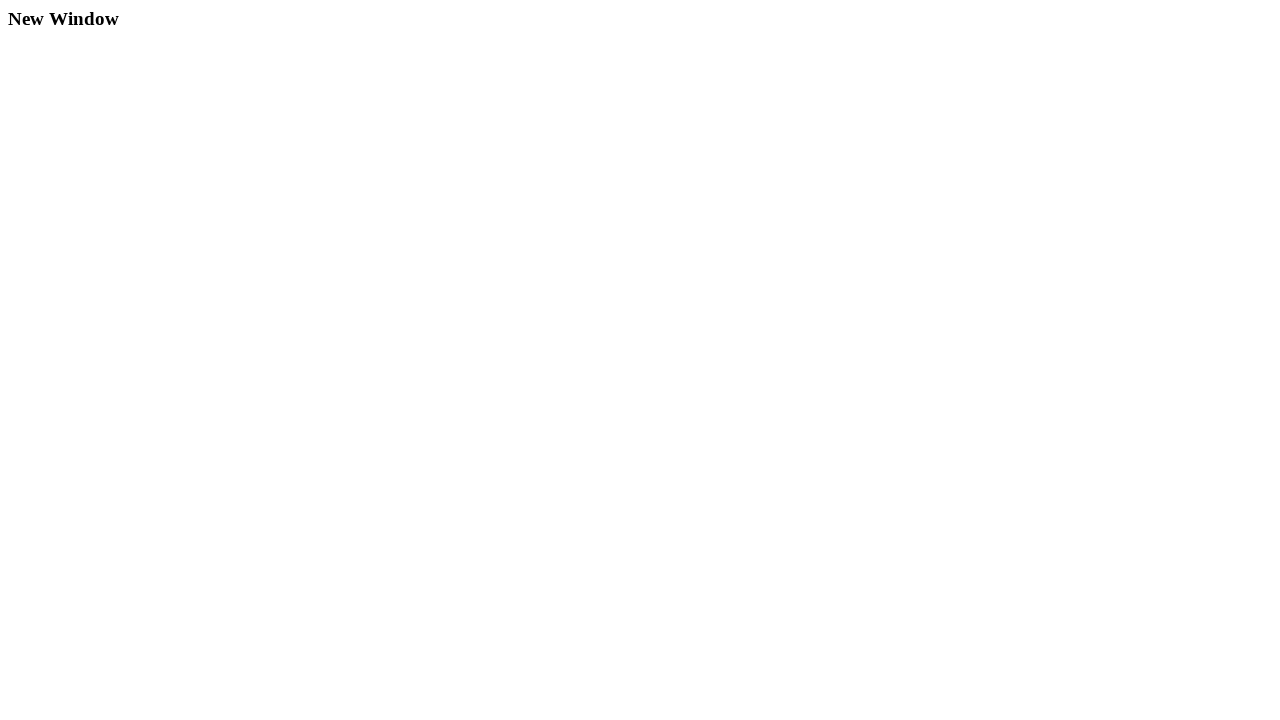

Retrieved text content from h3 heading in child window
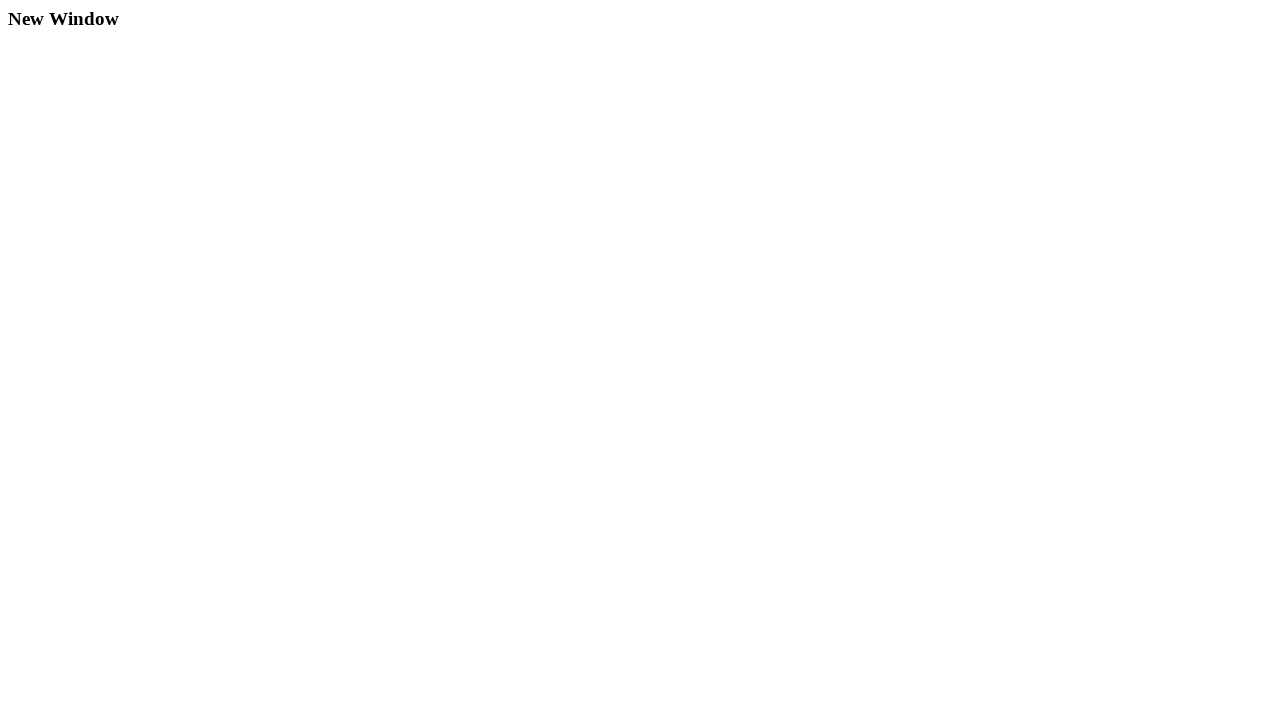

Retrieved text content from h3 heading in parent window to verify navigation works correctly
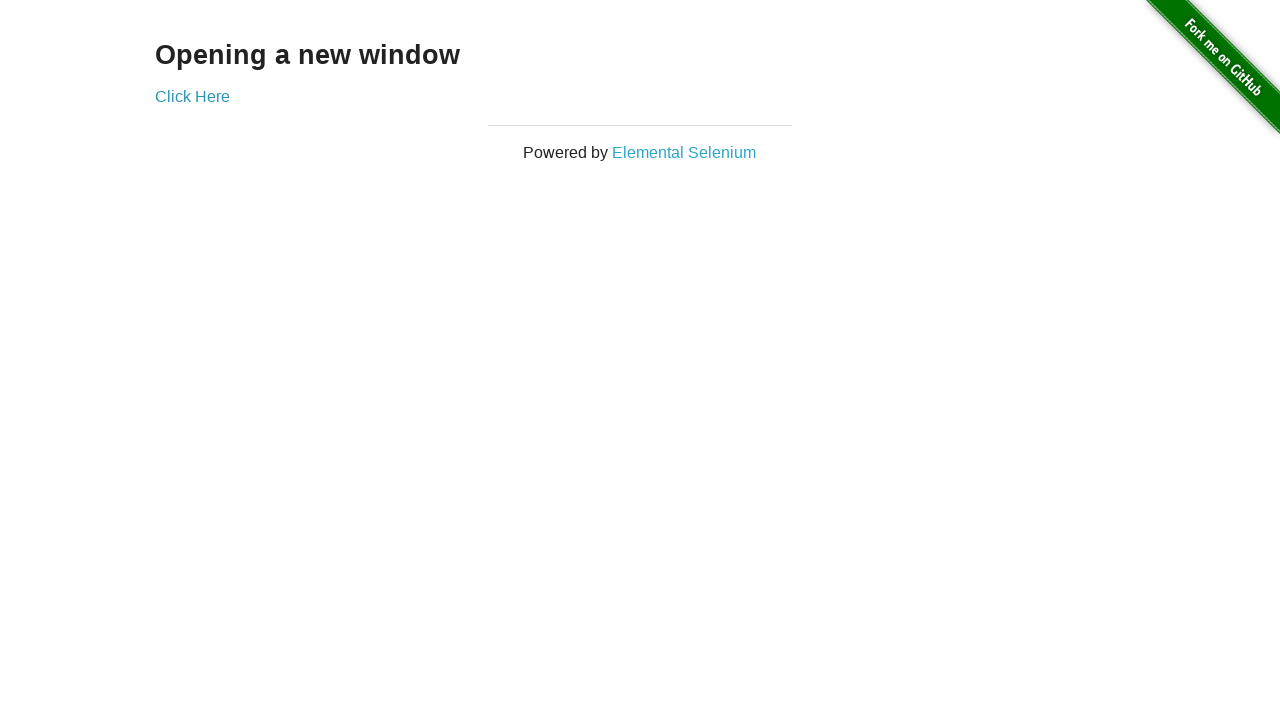

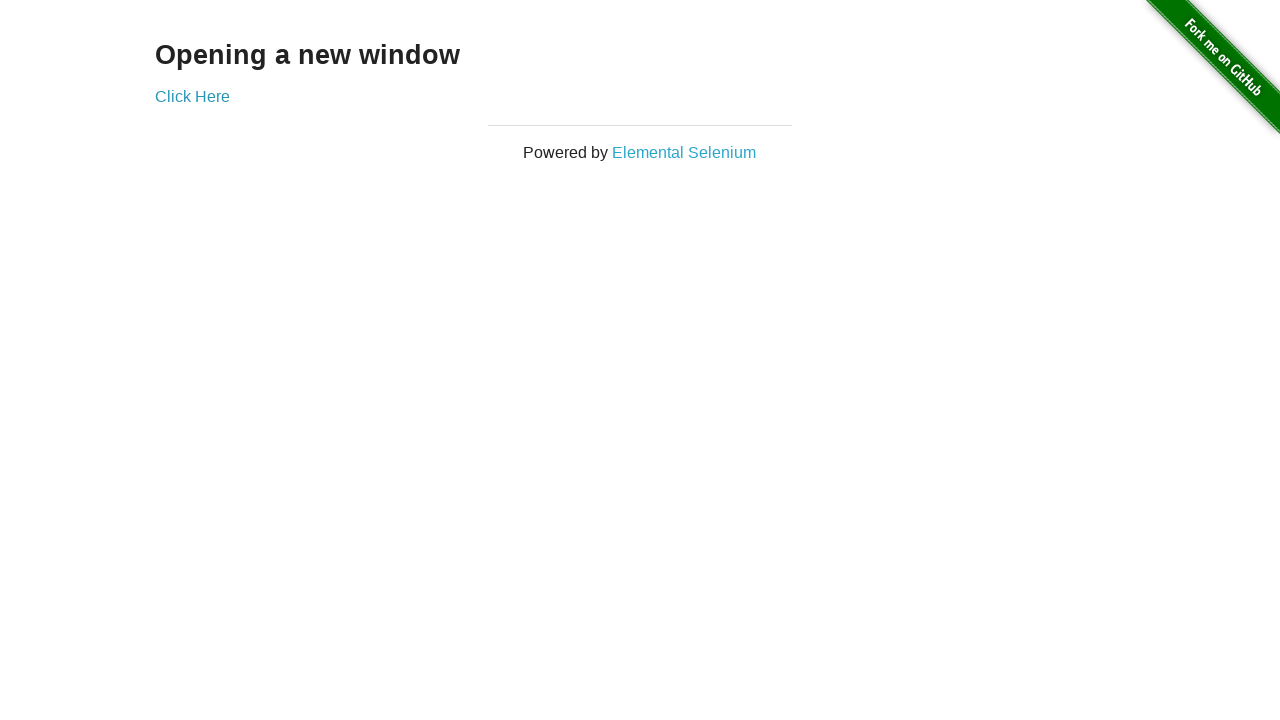